Tests drag and drop functionality by dragging an element from source to target location

Starting URL: https://testautomationpractice.blogspot.com/

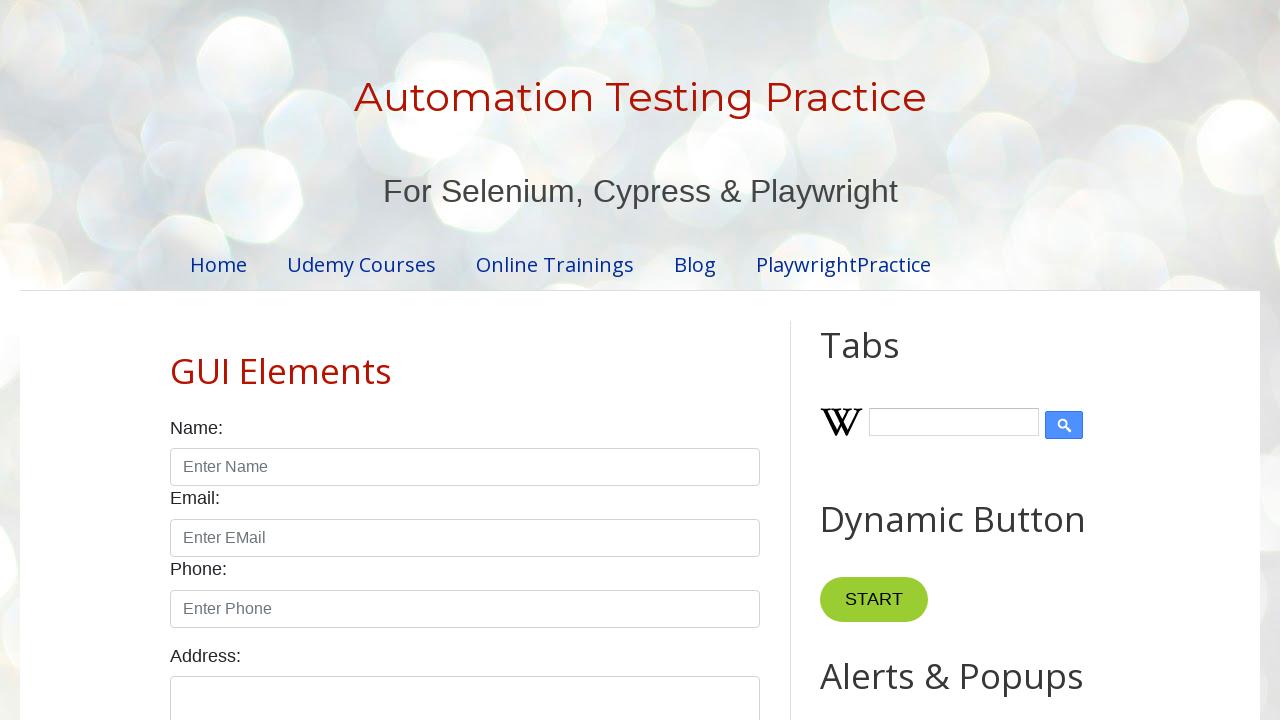

Located source element (draggable div)
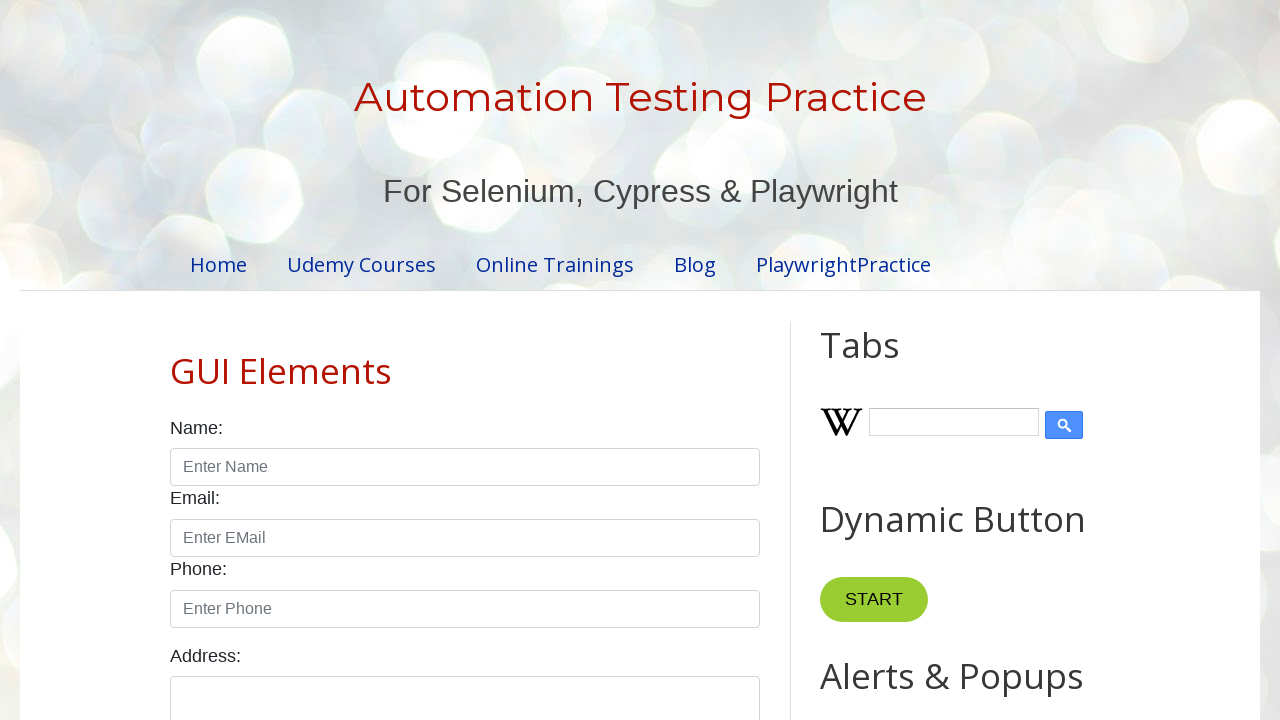

Located target element (droppable div)
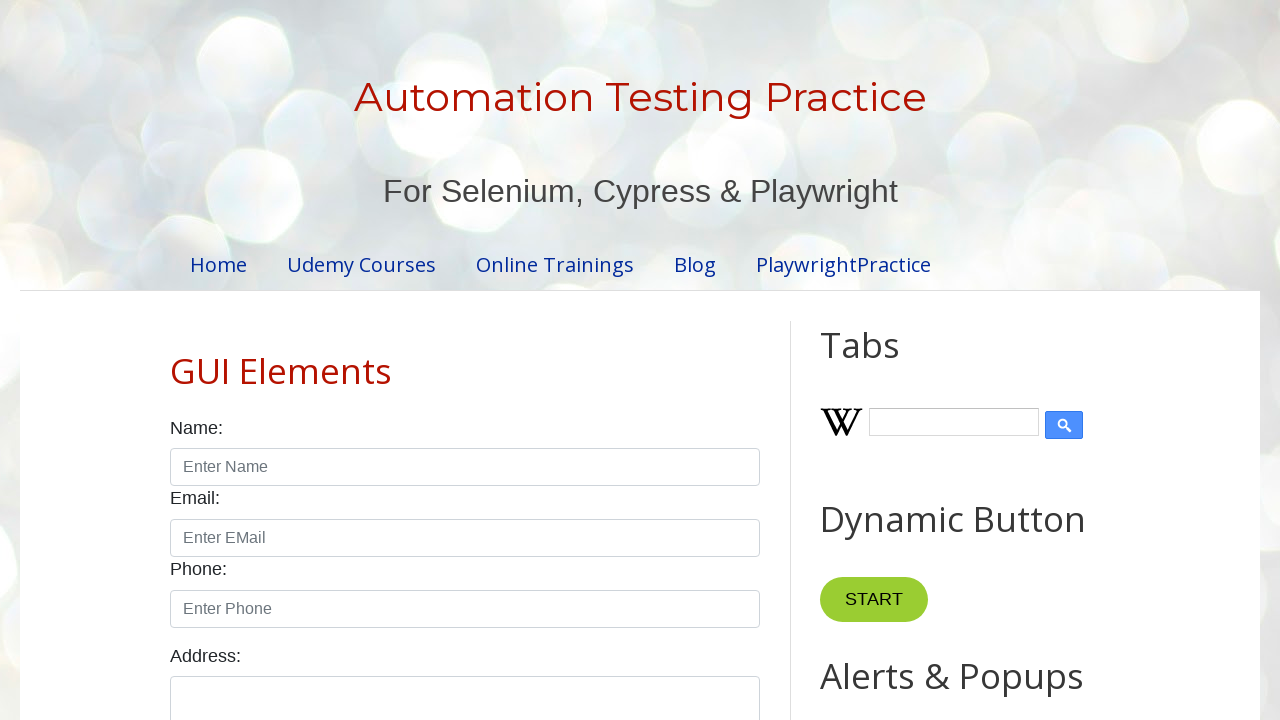

Dragged source element to target element at (1015, 386)
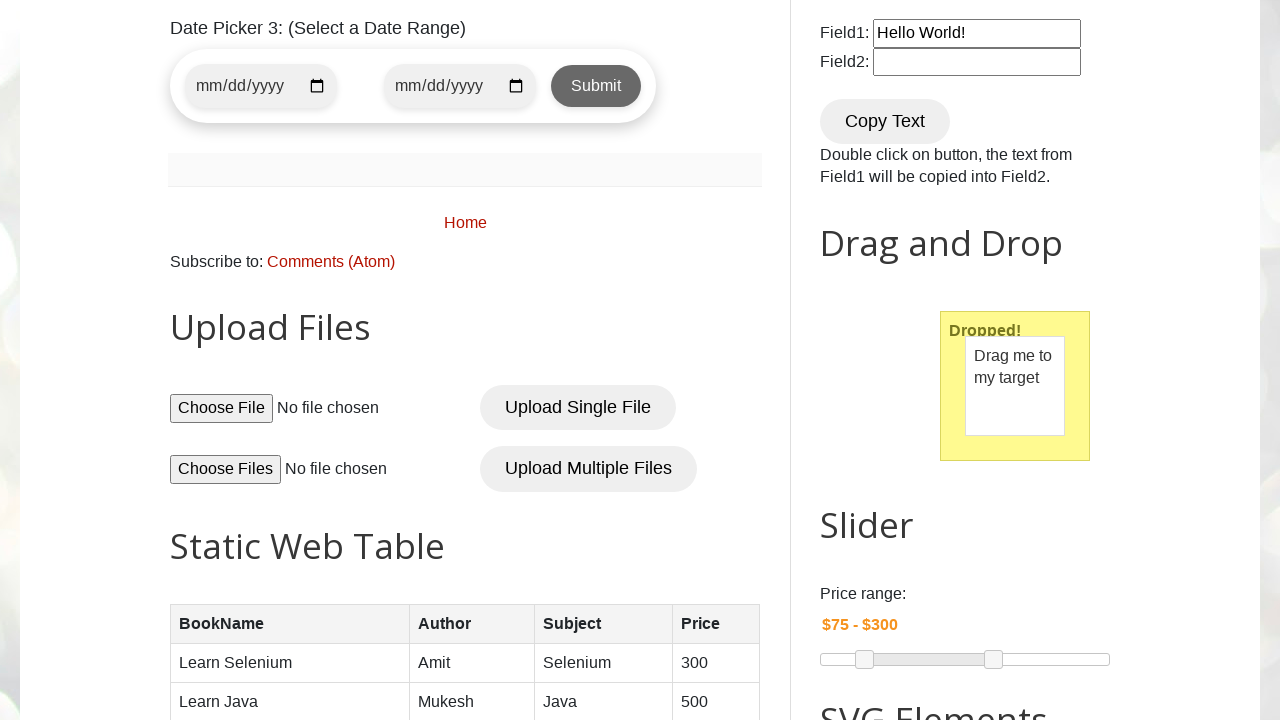

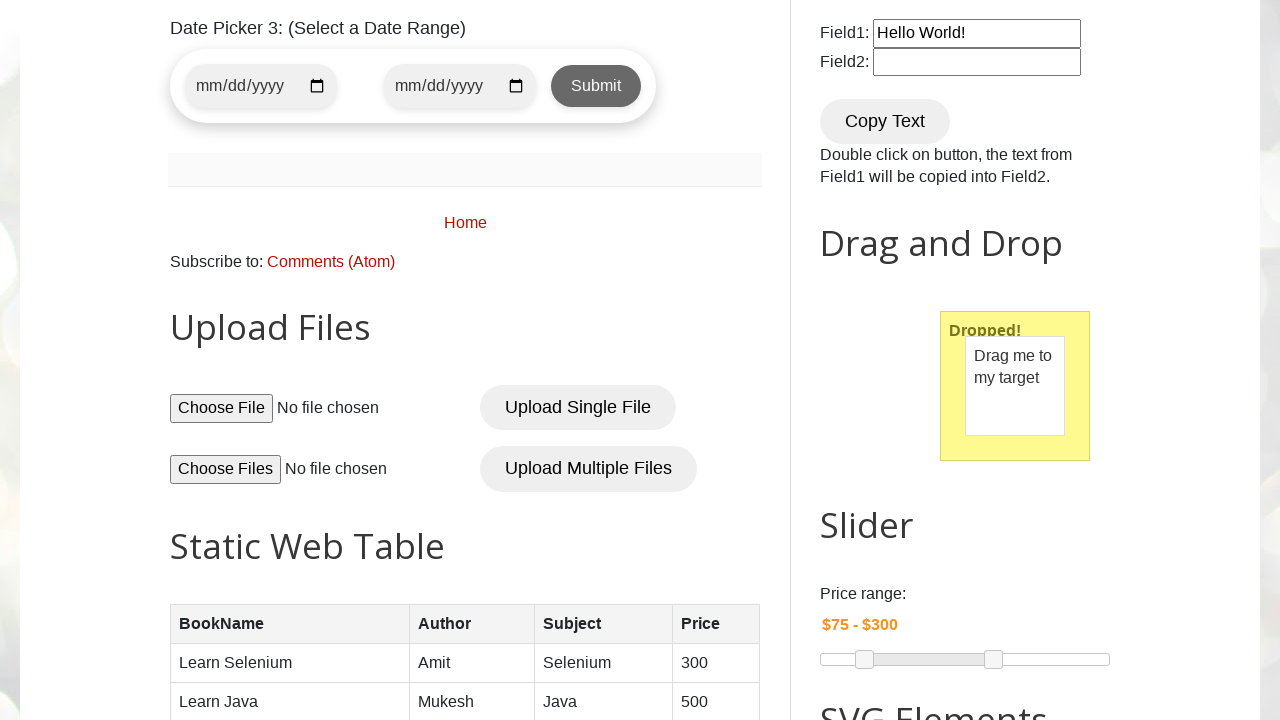